Tests that the Clear completed button is hidden when no items are completed

Starting URL: https://demo.playwright.dev/todomvc

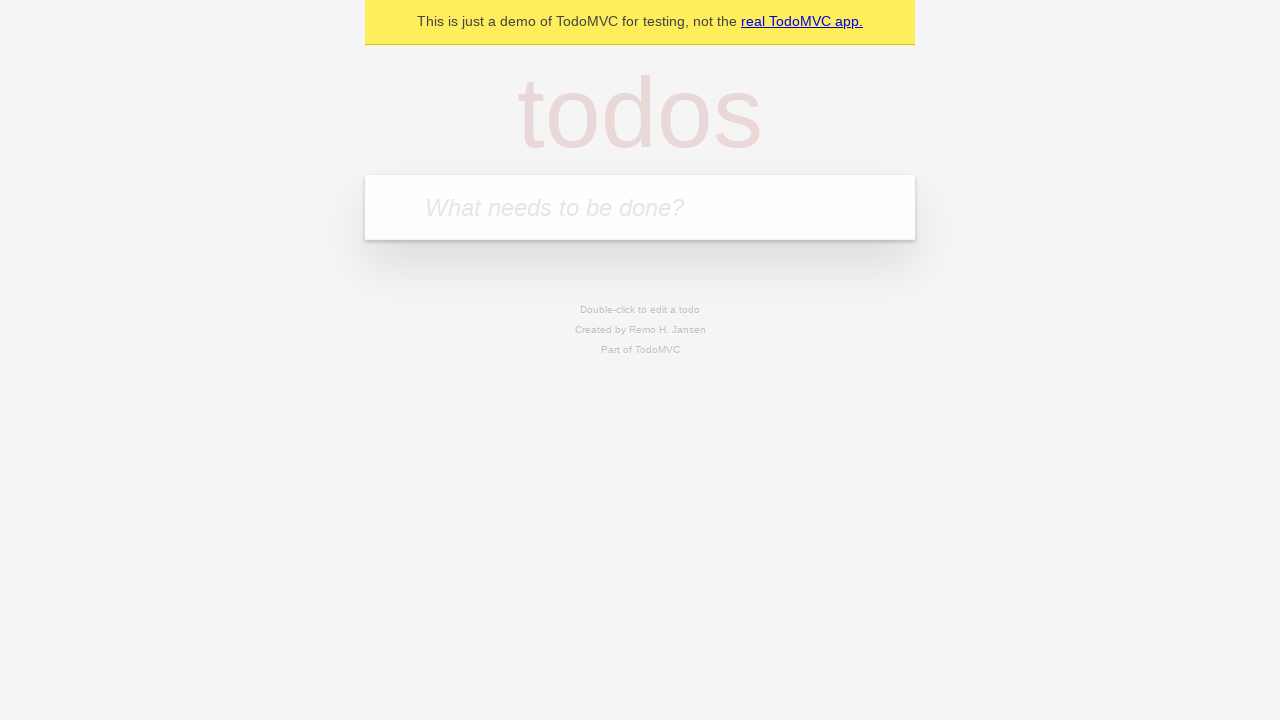

Filled todo input with 'buy some cheese' on internal:attr=[placeholder="What needs to be done?"i]
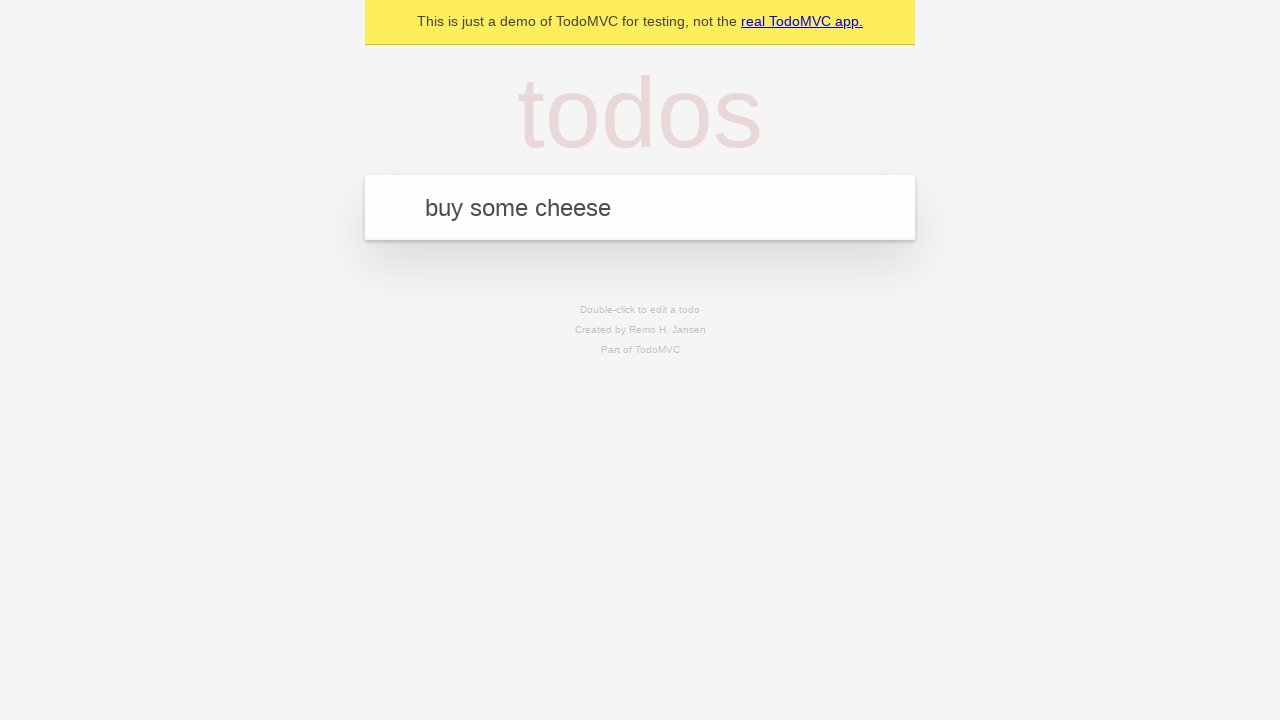

Pressed Enter to add first todo item on internal:attr=[placeholder="What needs to be done?"i]
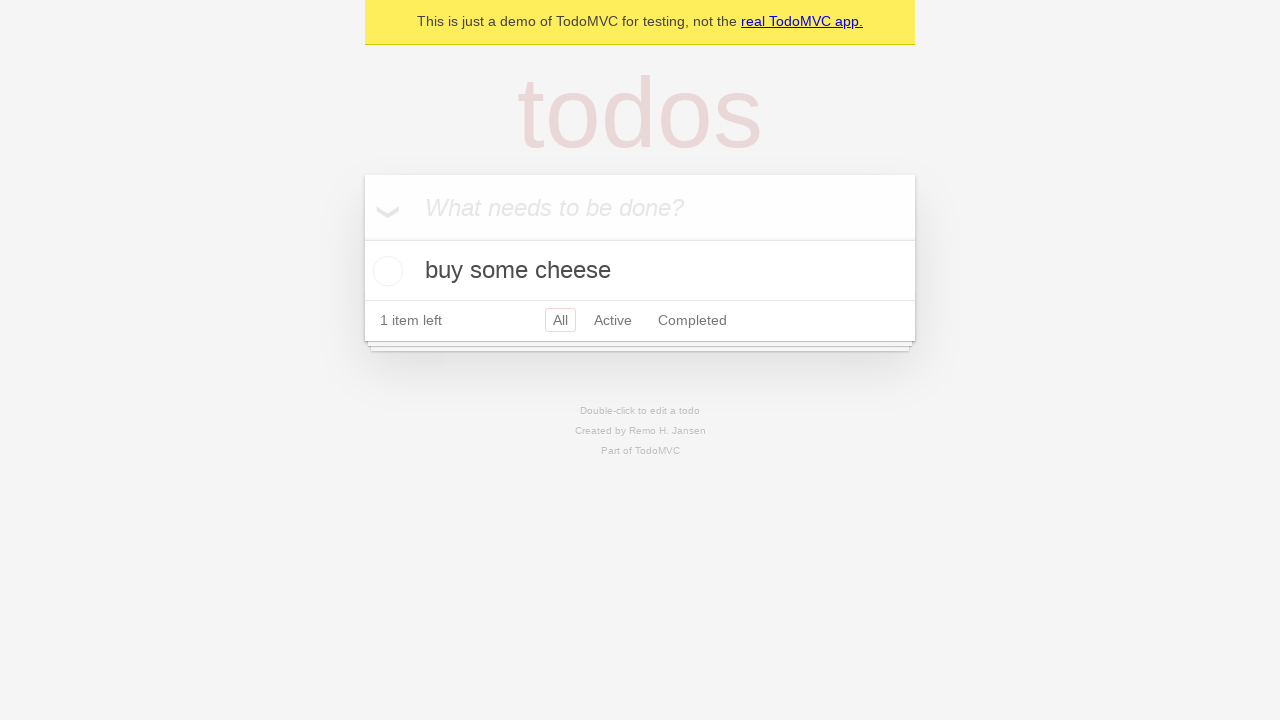

Filled todo input with 'feed the cat' on internal:attr=[placeholder="What needs to be done?"i]
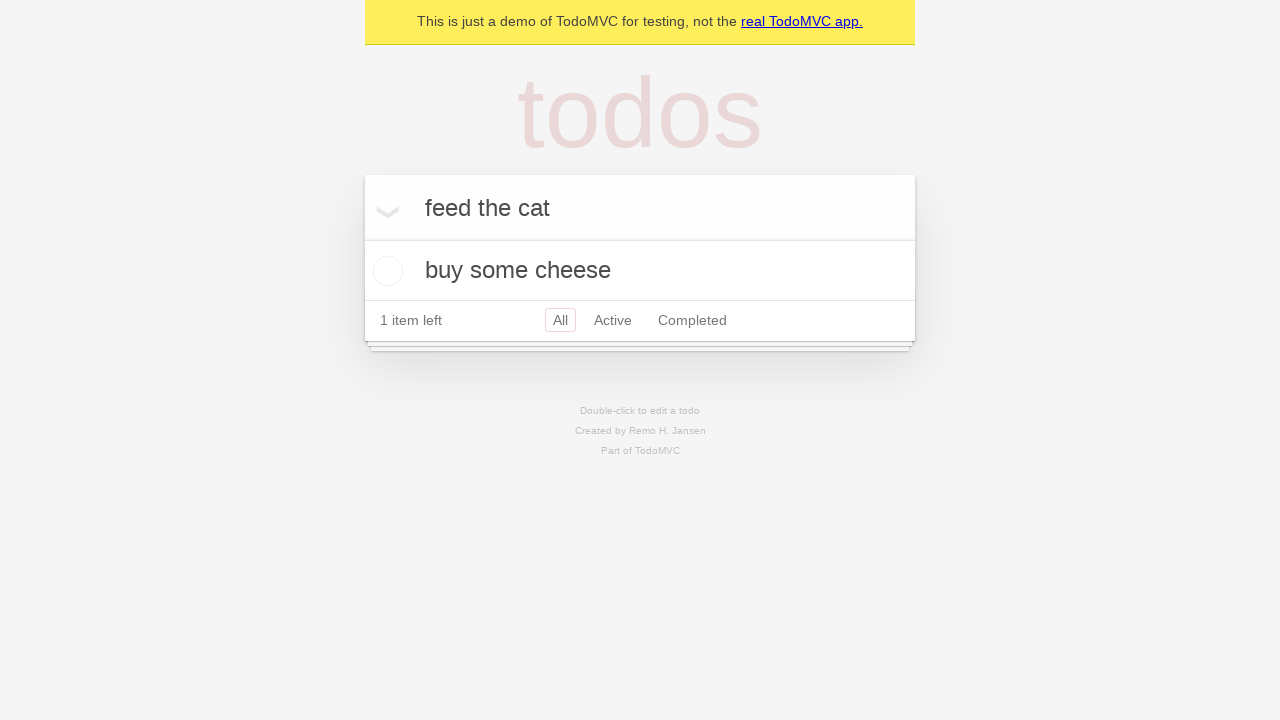

Pressed Enter to add second todo item on internal:attr=[placeholder="What needs to be done?"i]
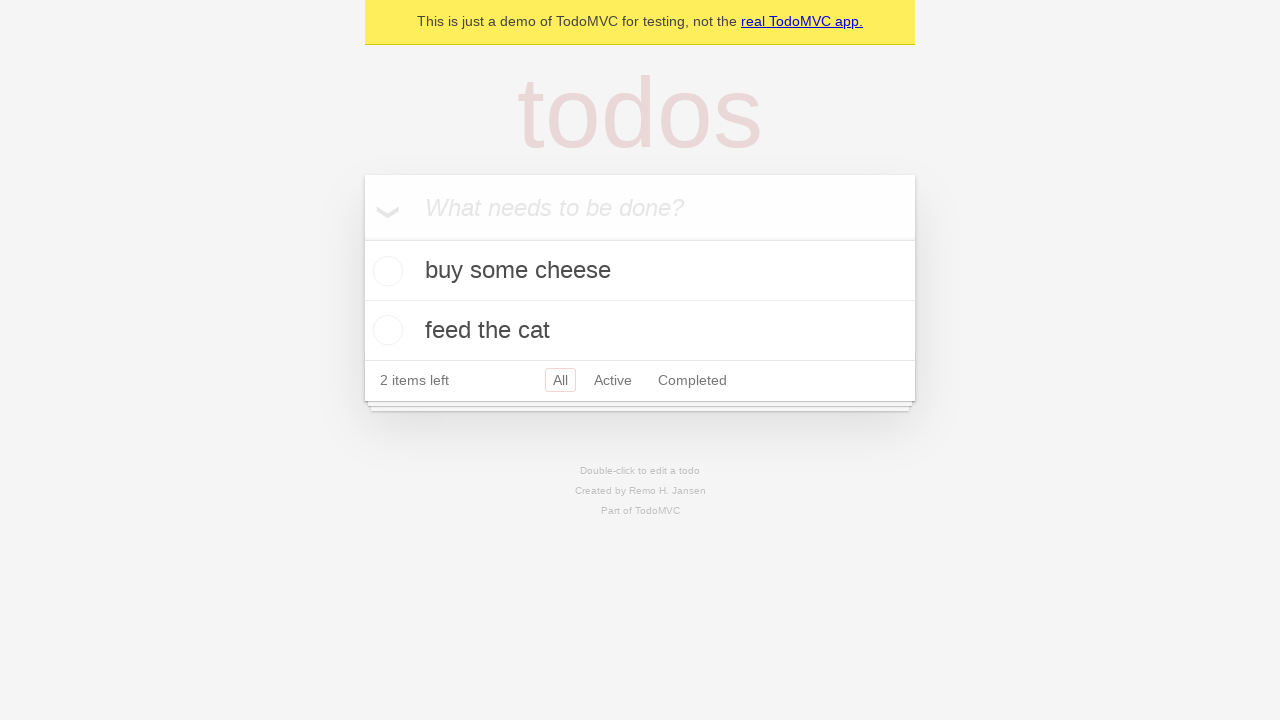

Filled todo input with 'book a doctors appointment' on internal:attr=[placeholder="What needs to be done?"i]
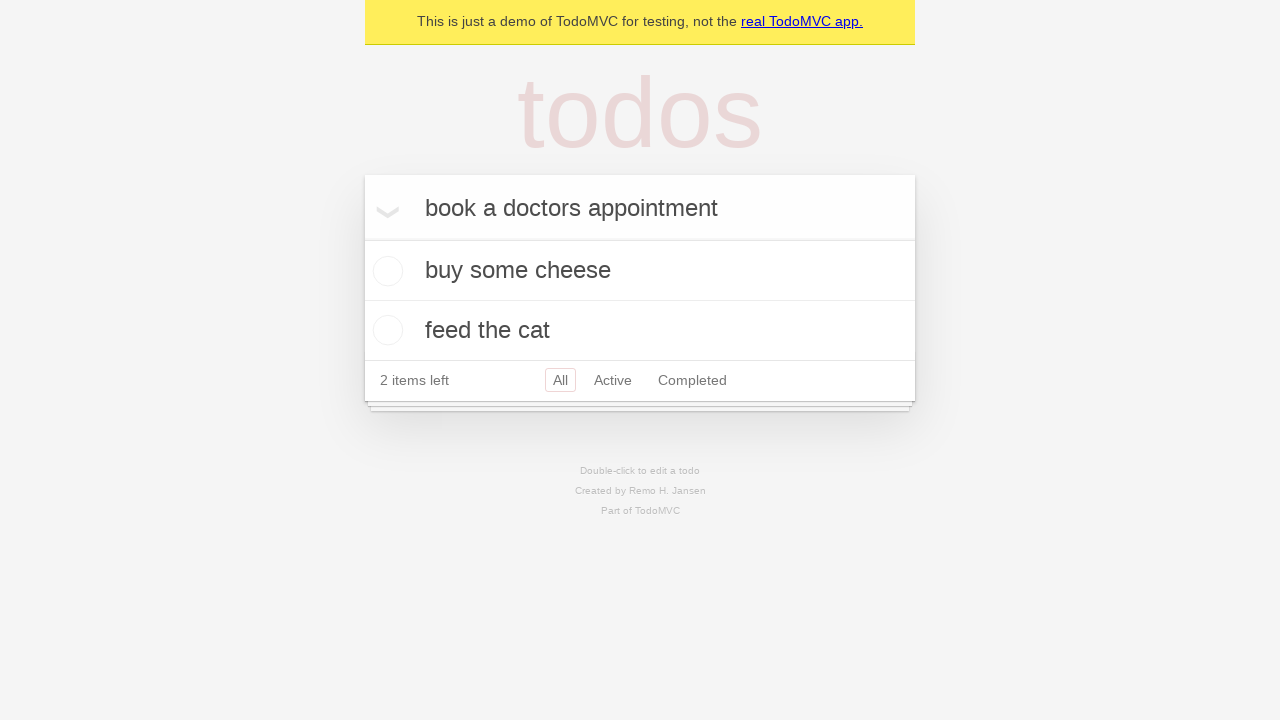

Pressed Enter to add third todo item on internal:attr=[placeholder="What needs to be done?"i]
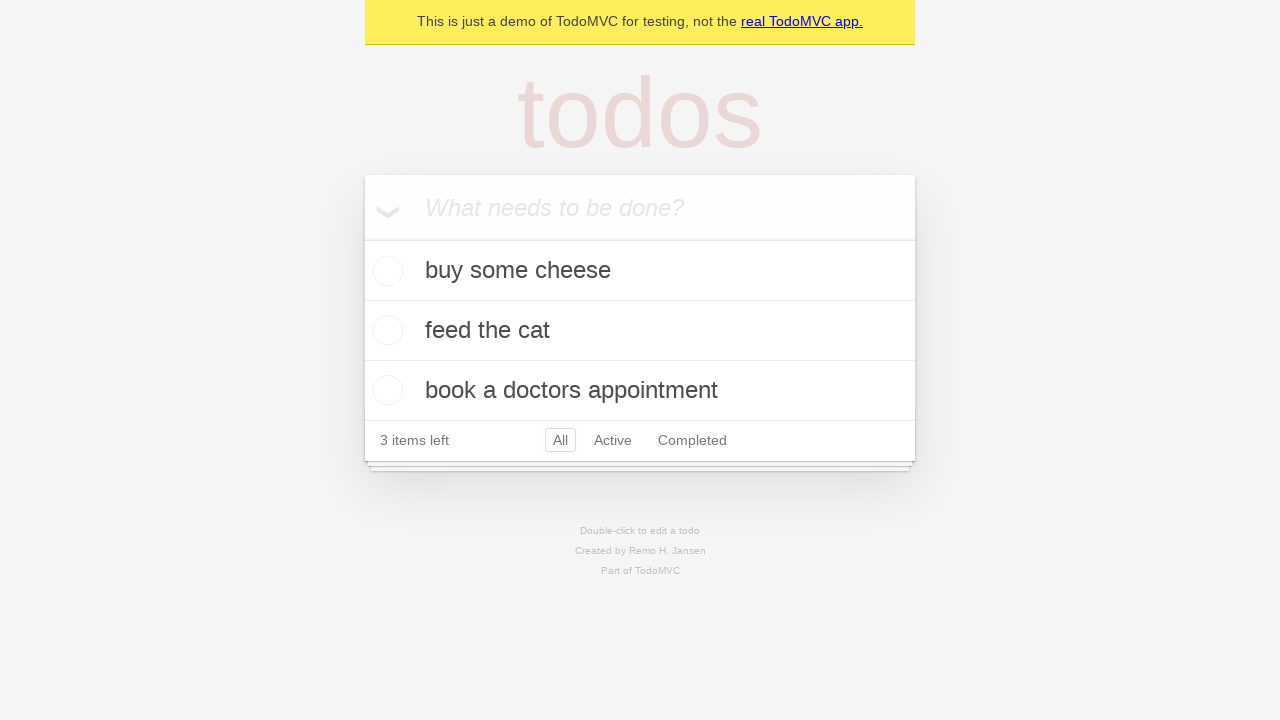

Checked the first todo item as completed at (385, 271) on .todo-list li .toggle >> nth=0
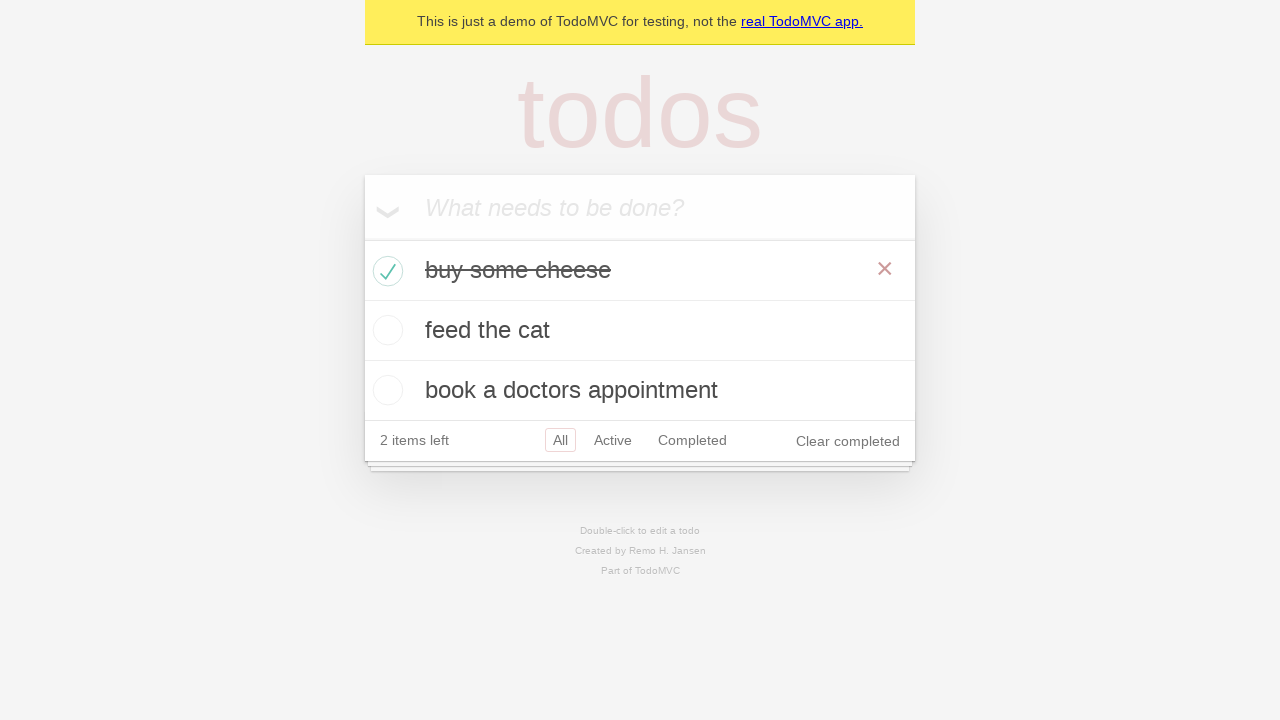

Clicked Clear completed button to remove completed items at (848, 441) on internal:role=button[name="Clear completed"i]
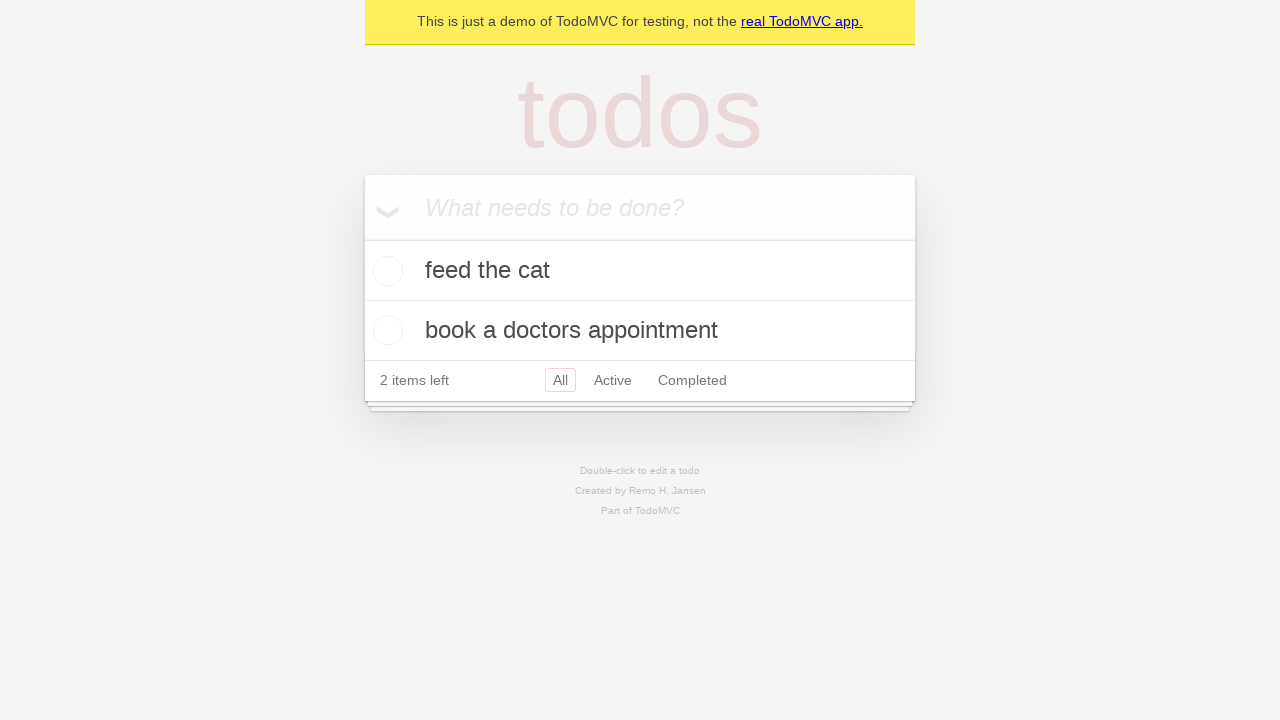

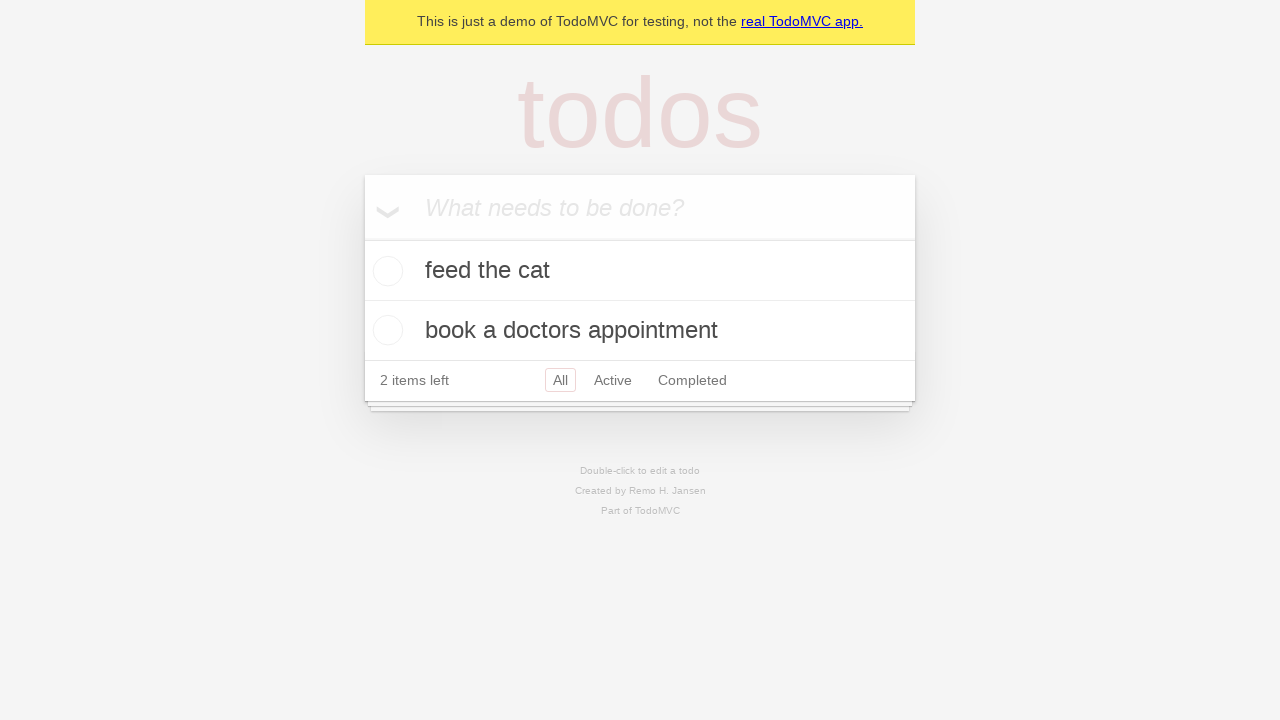